Navigates to DemoQA website, scrolls down, clicks on Elements section, navigates to Web Tables, and opens the Add New Record form

Starting URL: https://demoqa.com/

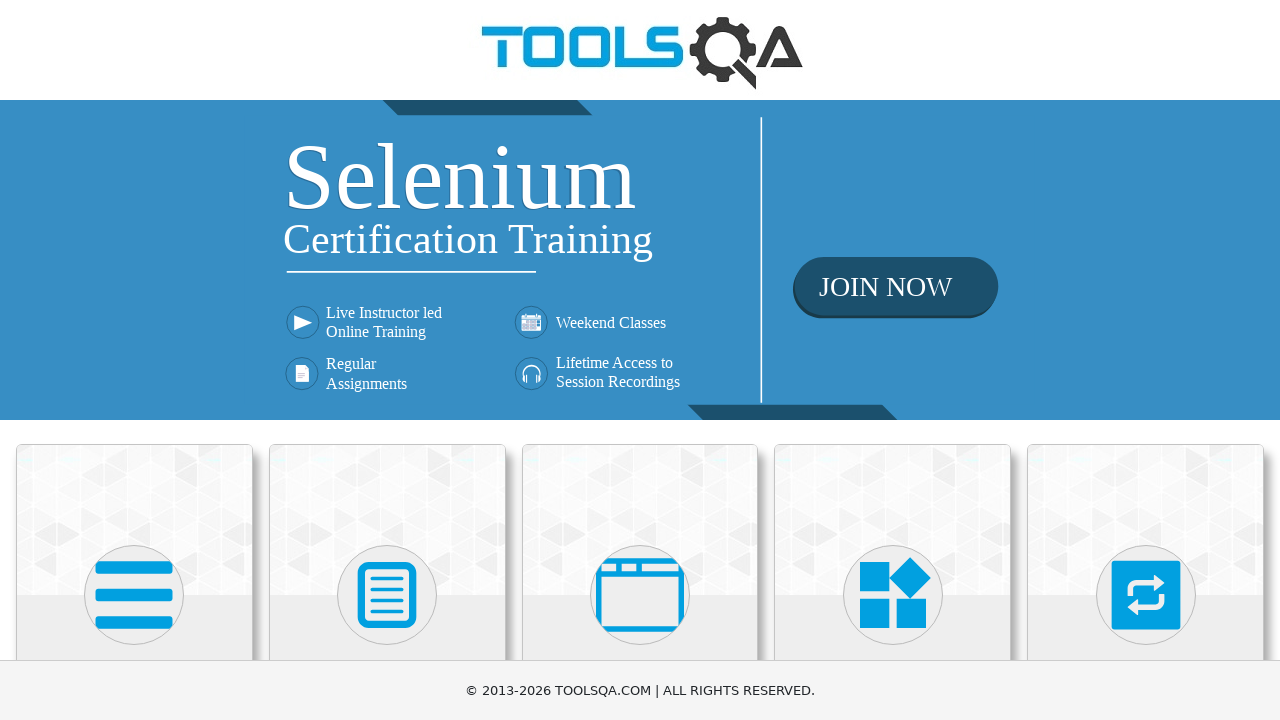

Scrolled down using PageDown key
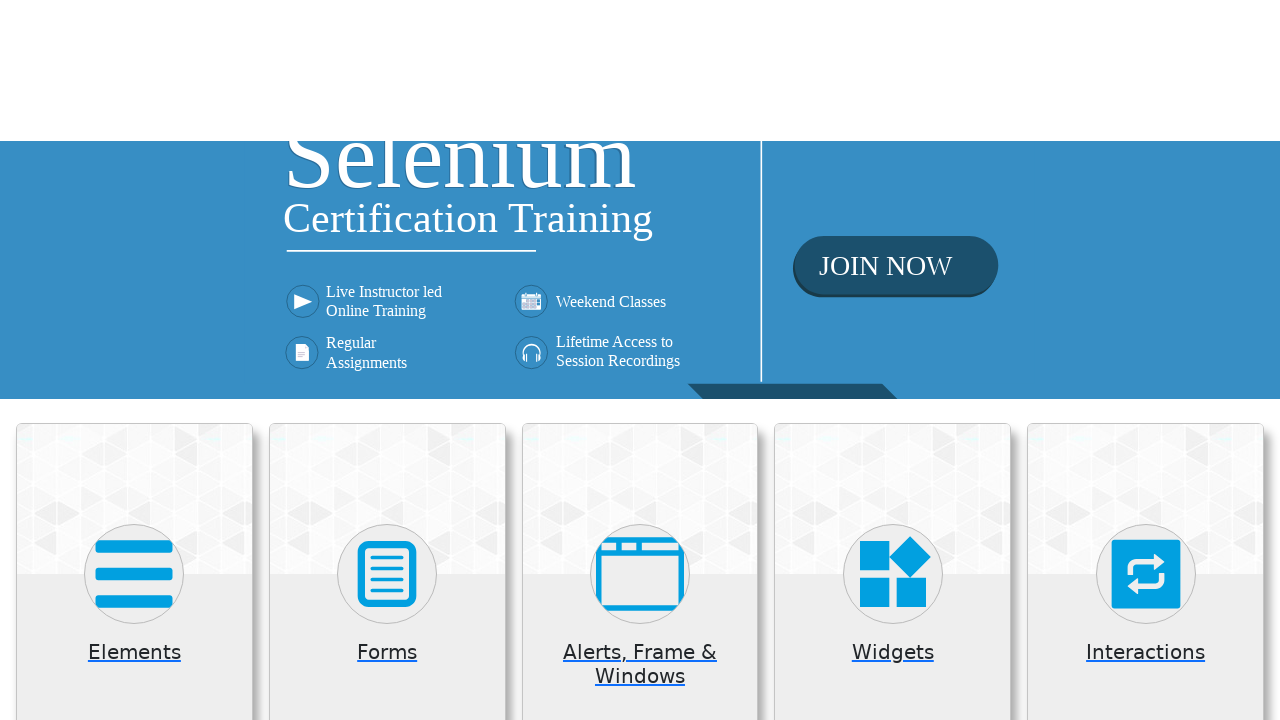

Clicked on Elements card at (134, 200) on (//div[@class='card mt-4 top-card'])[1]
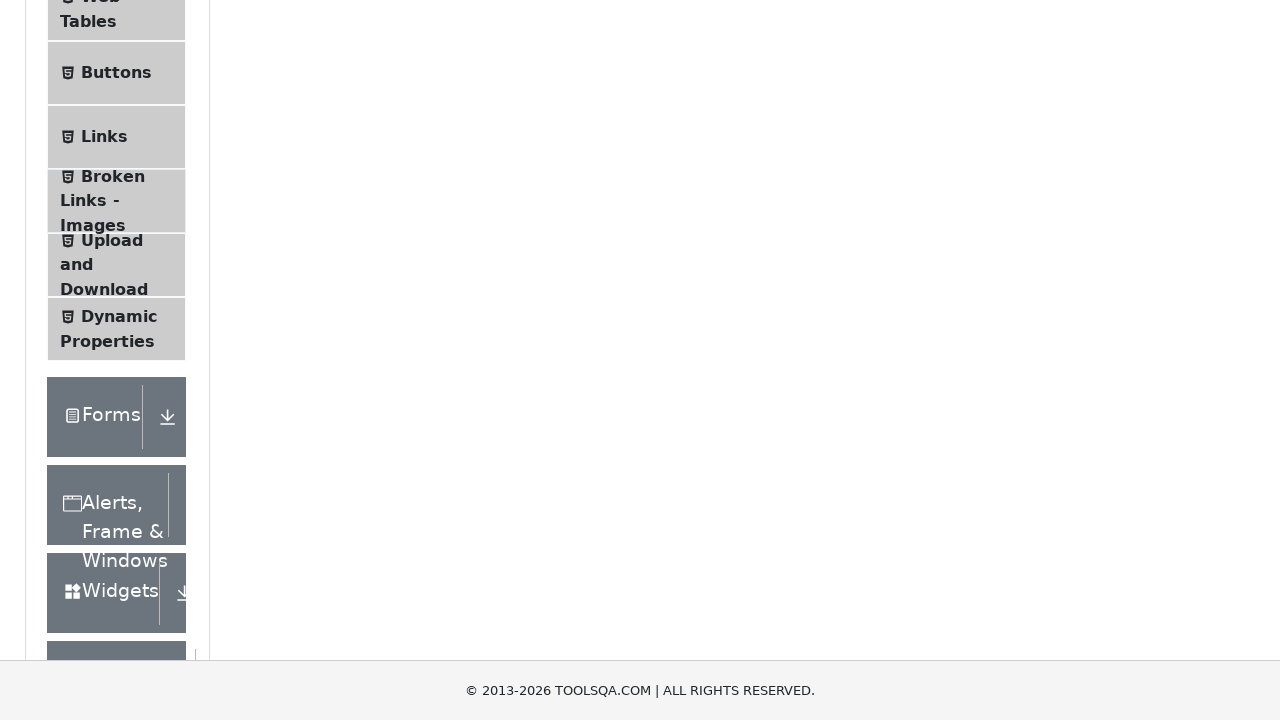

Scrolled down using ArrowDown key (iteration 1/6)
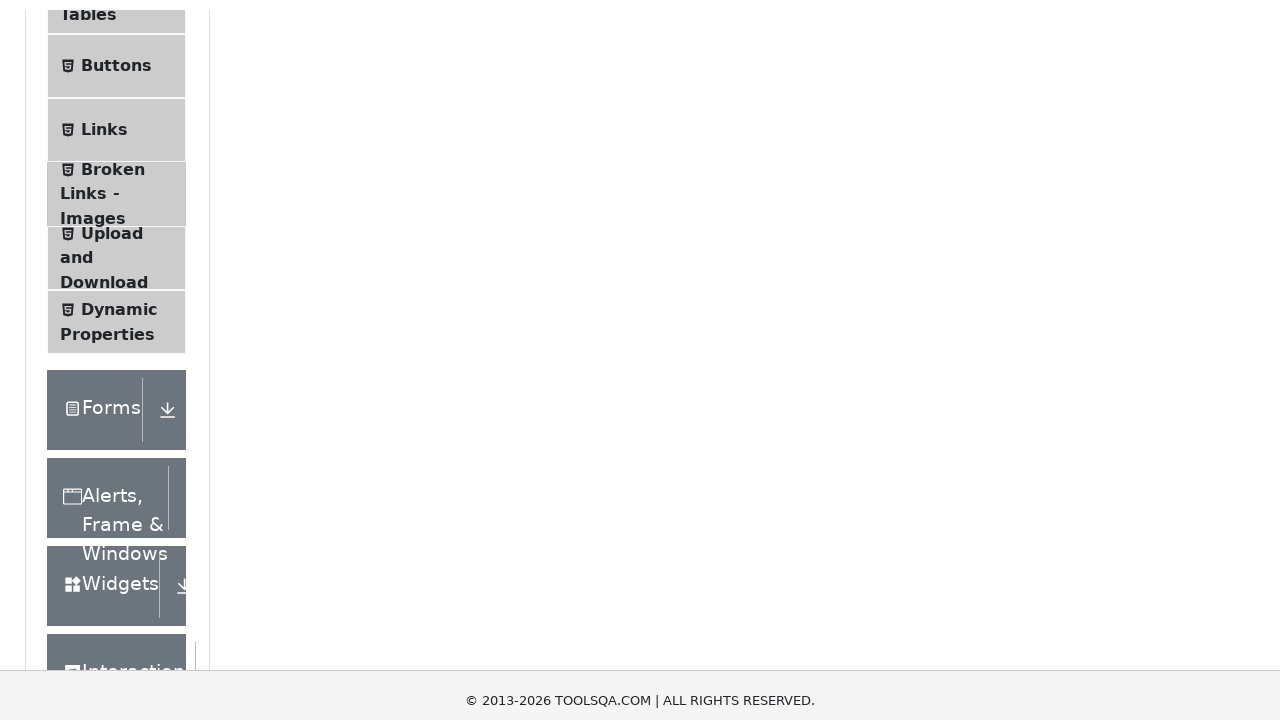

Scrolled down using ArrowDown key (iteration 2/6)
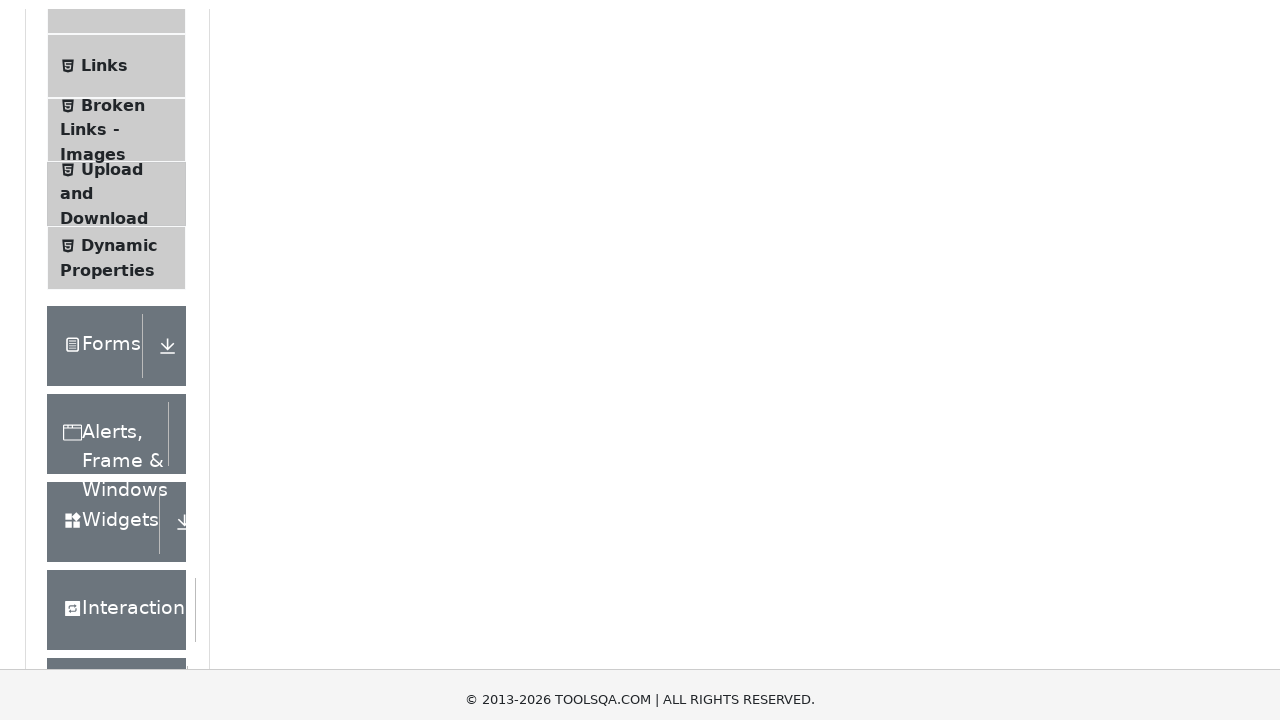

Scrolled down using ArrowDown key (iteration 3/6)
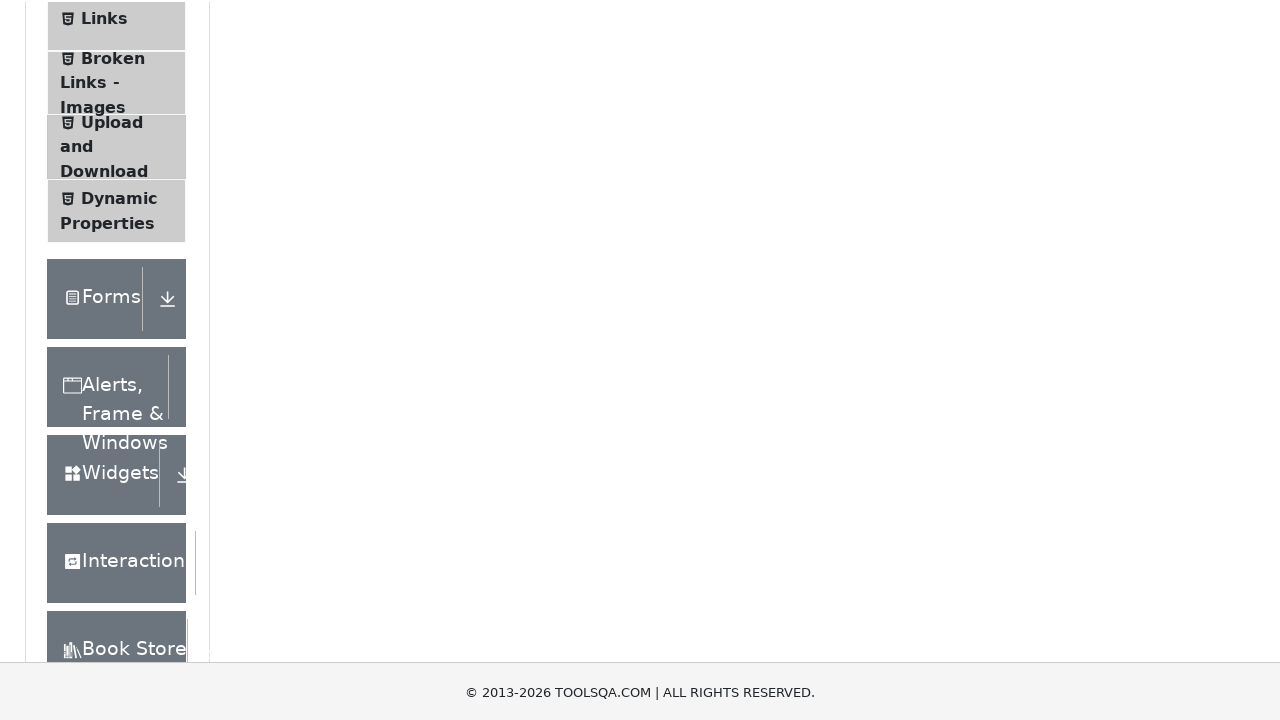

Scrolled down using ArrowDown key (iteration 4/6)
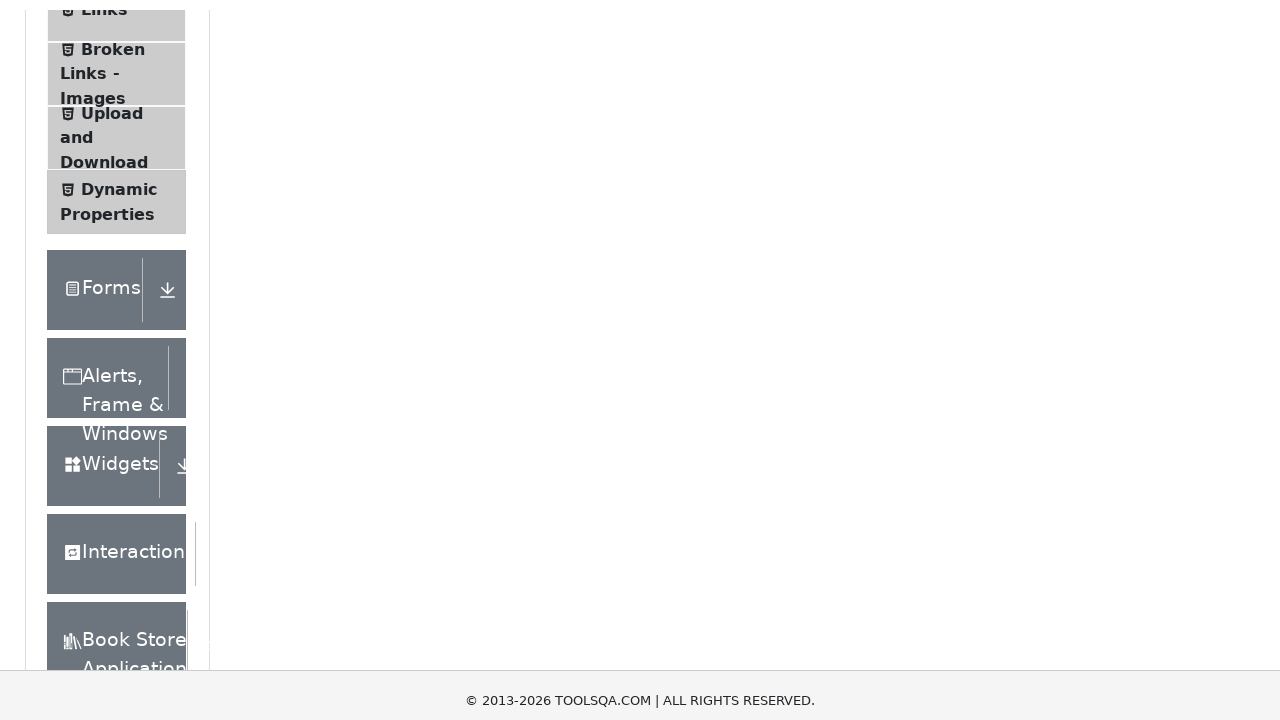

Scrolled down using ArrowDown key (iteration 5/6)
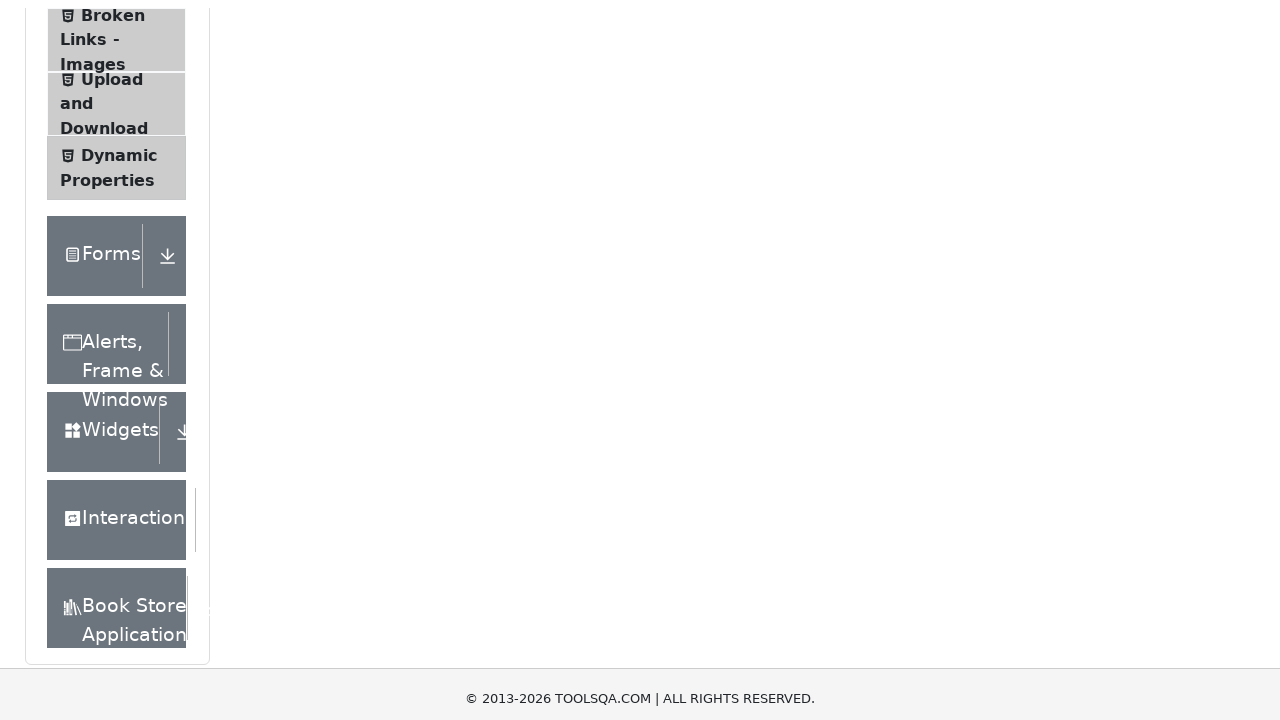

Scrolled down using ArrowDown key (iteration 6/6)
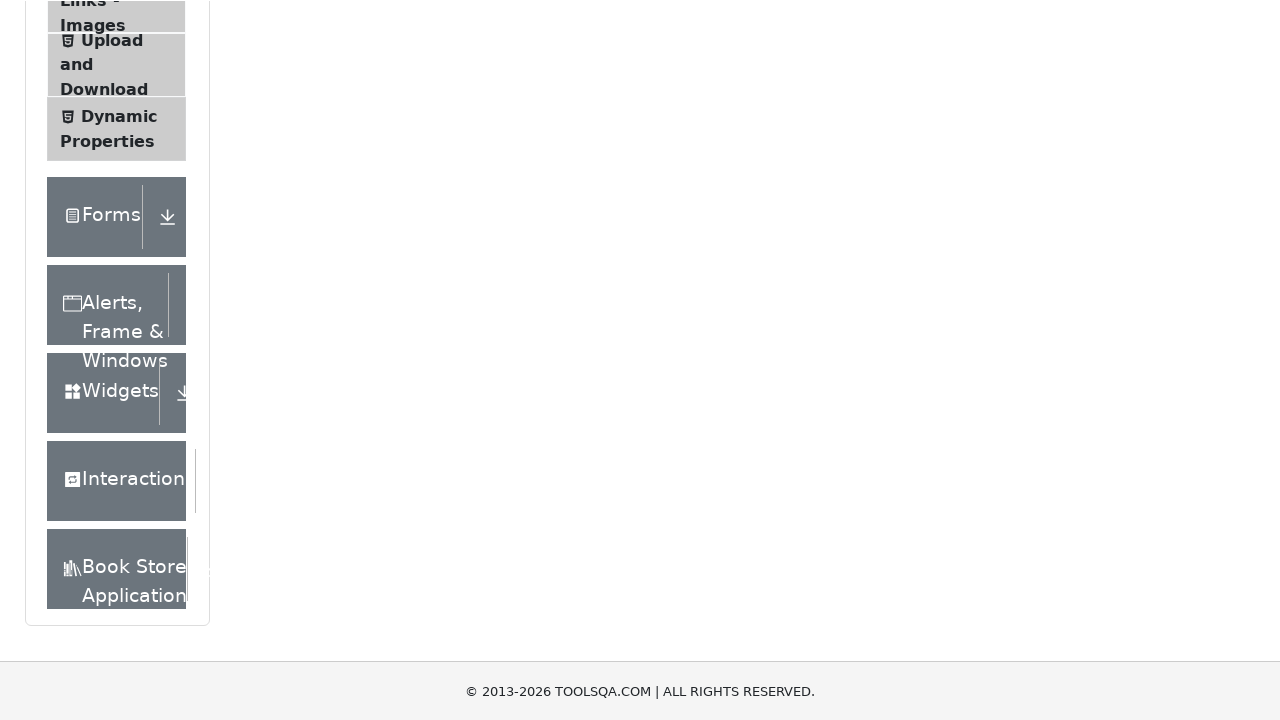

Clicked on Web Tables menu item at (116, 360) on (//li[@id='item-3'])[1]
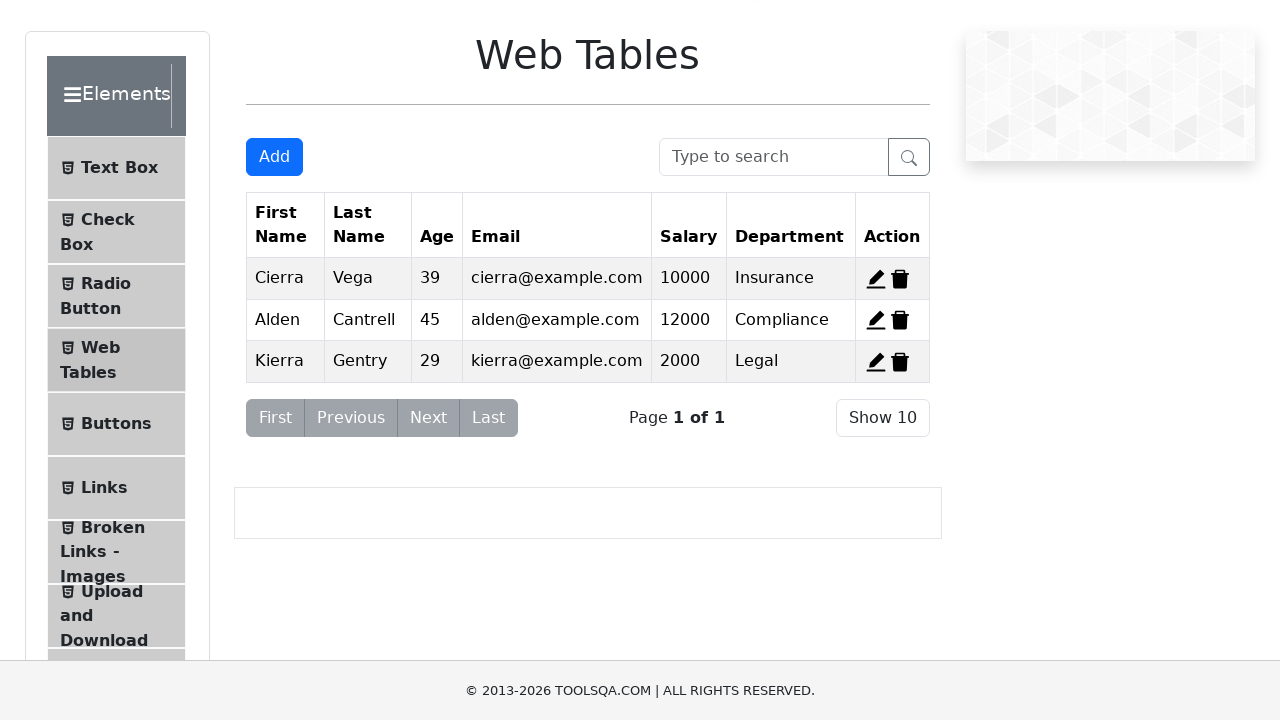

Clicked Add New Record button to open form at (274, 157) on #addNewRecordButton
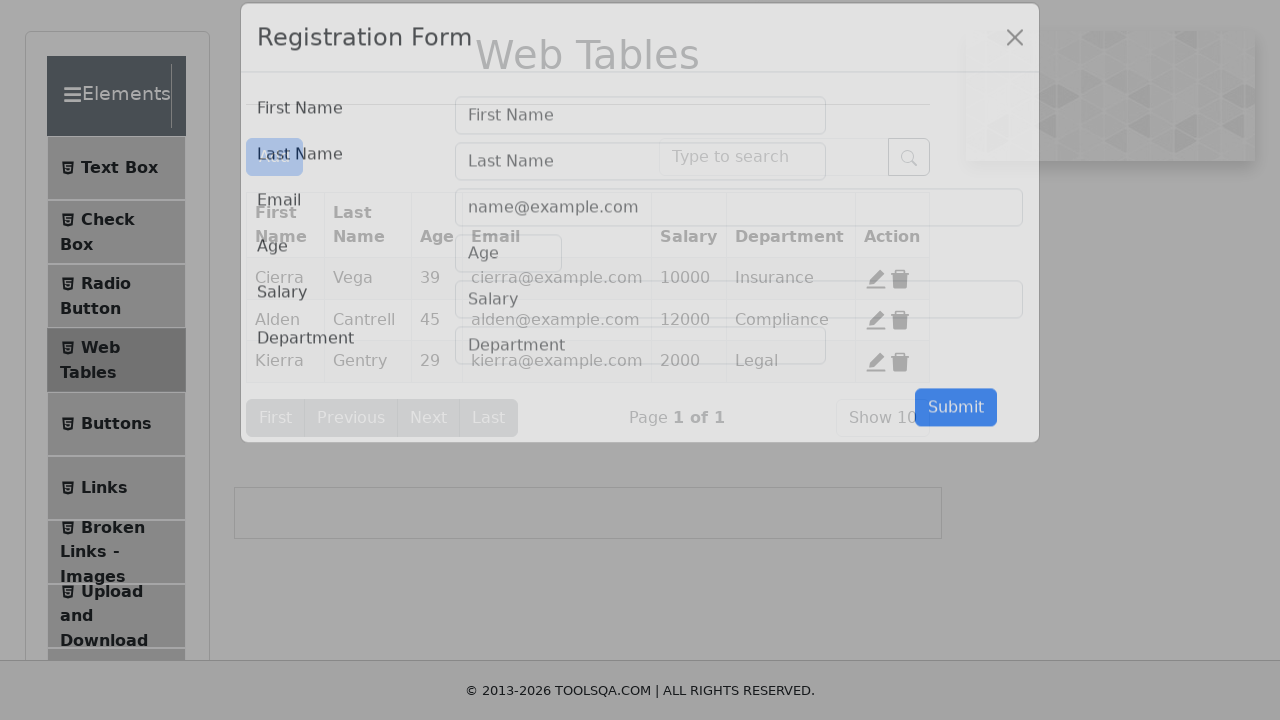

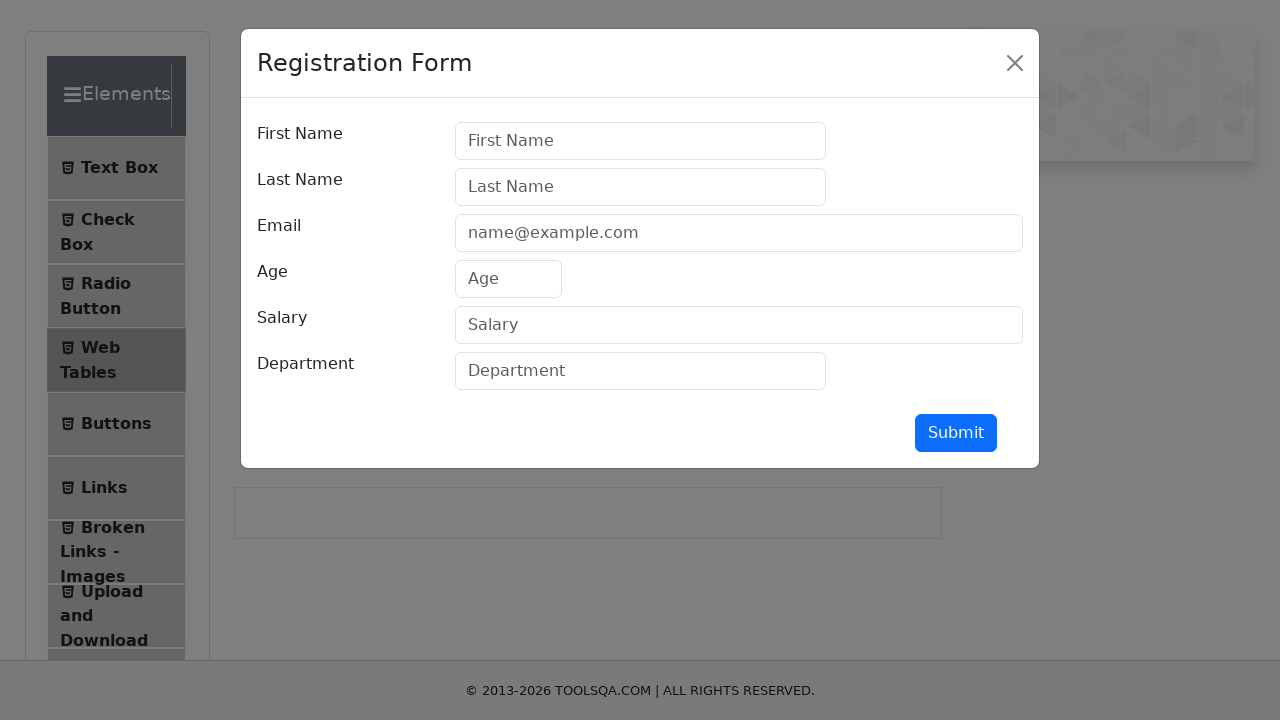